Tests JavaScript prompt alert handling by switching to iframe, triggering a prompt, entering text, and accepting it

Starting URL: https://www.w3schools.com/jsref/tryit.asp?filename=tryjsref_prompt

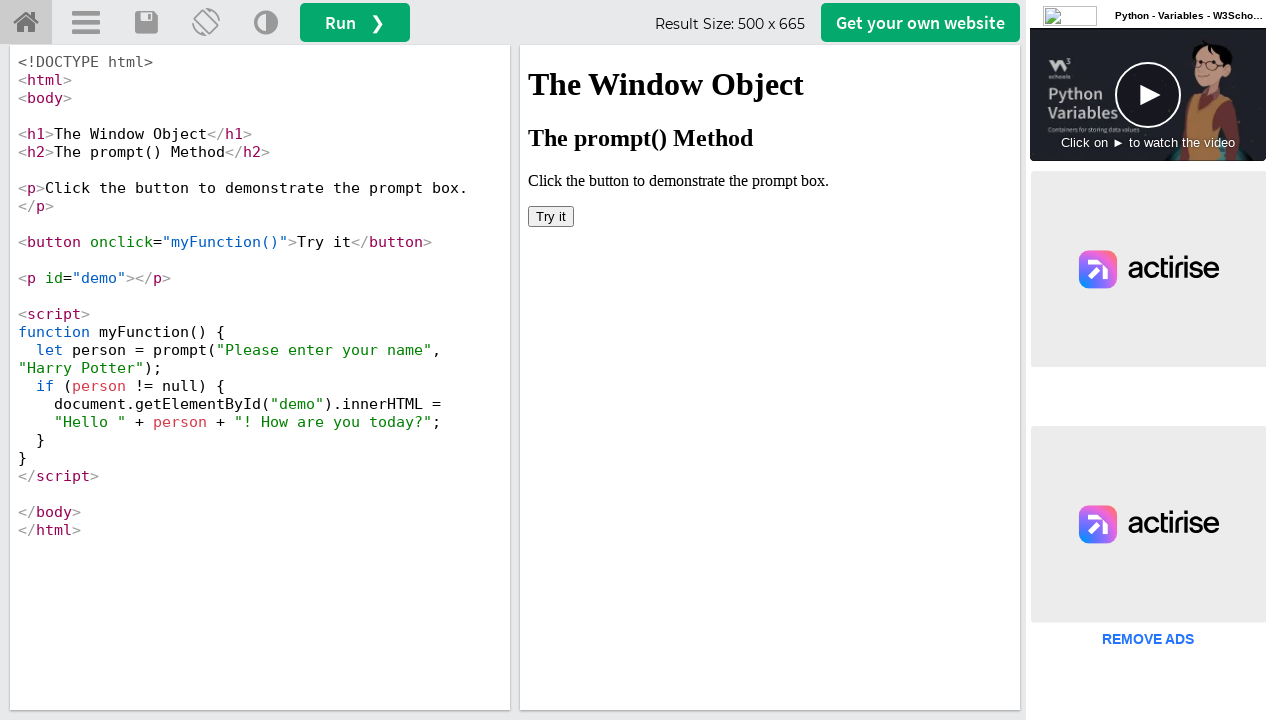

Located iframe with ID 'iframeResult'
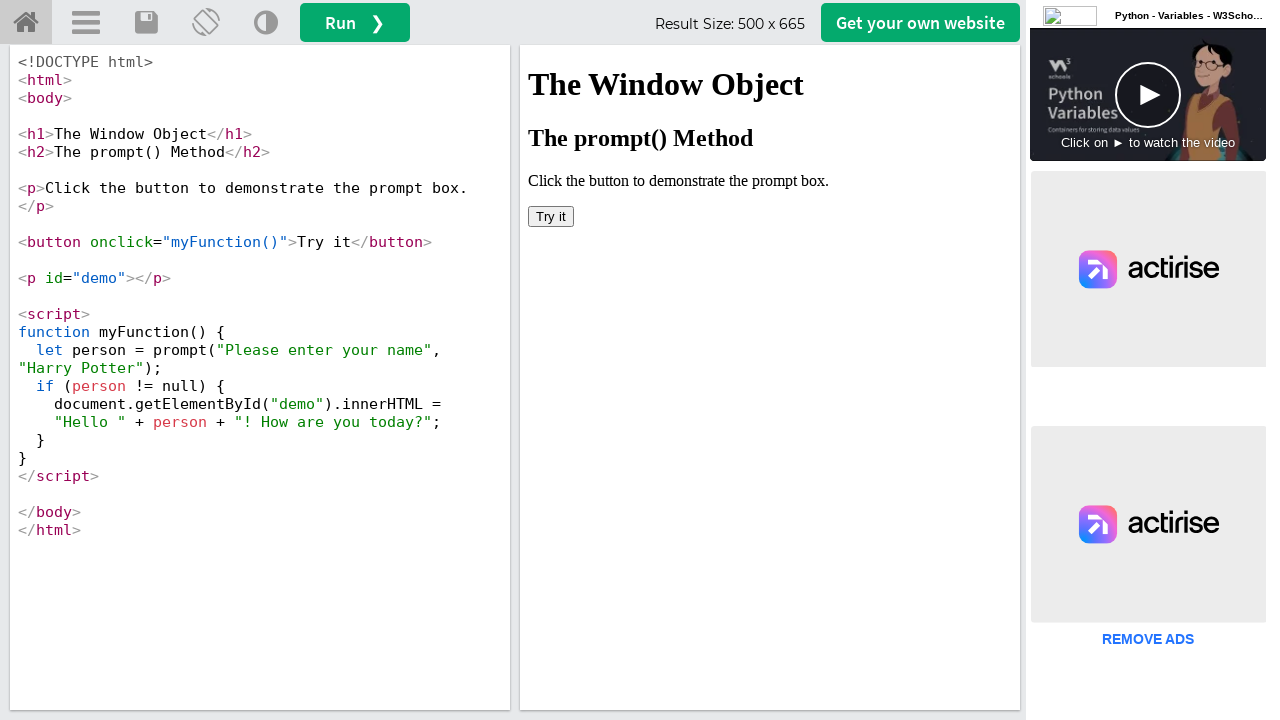

Clicked button to trigger JavaScript prompt at (551, 216) on #iframeResult >> nth=0 >> internal:control=enter-frame >> button[onclick='myFunc
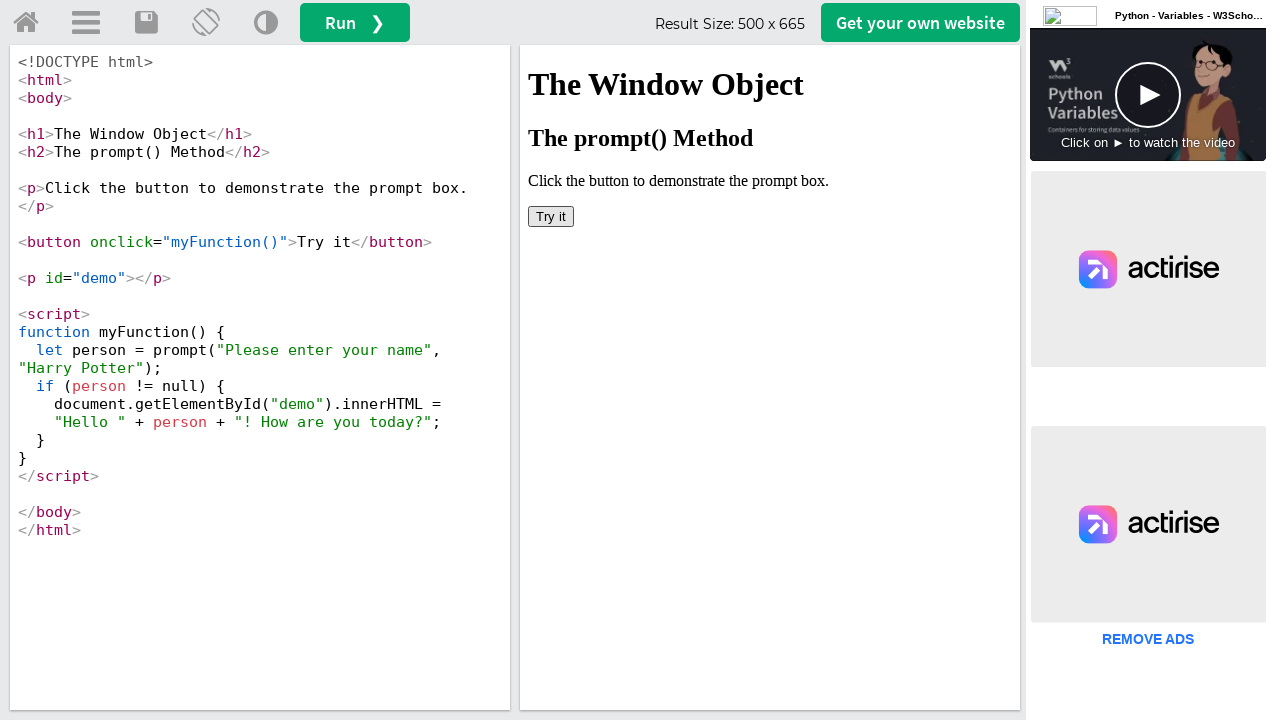

Set up dialog handler to accept prompt with text 'Testerme'
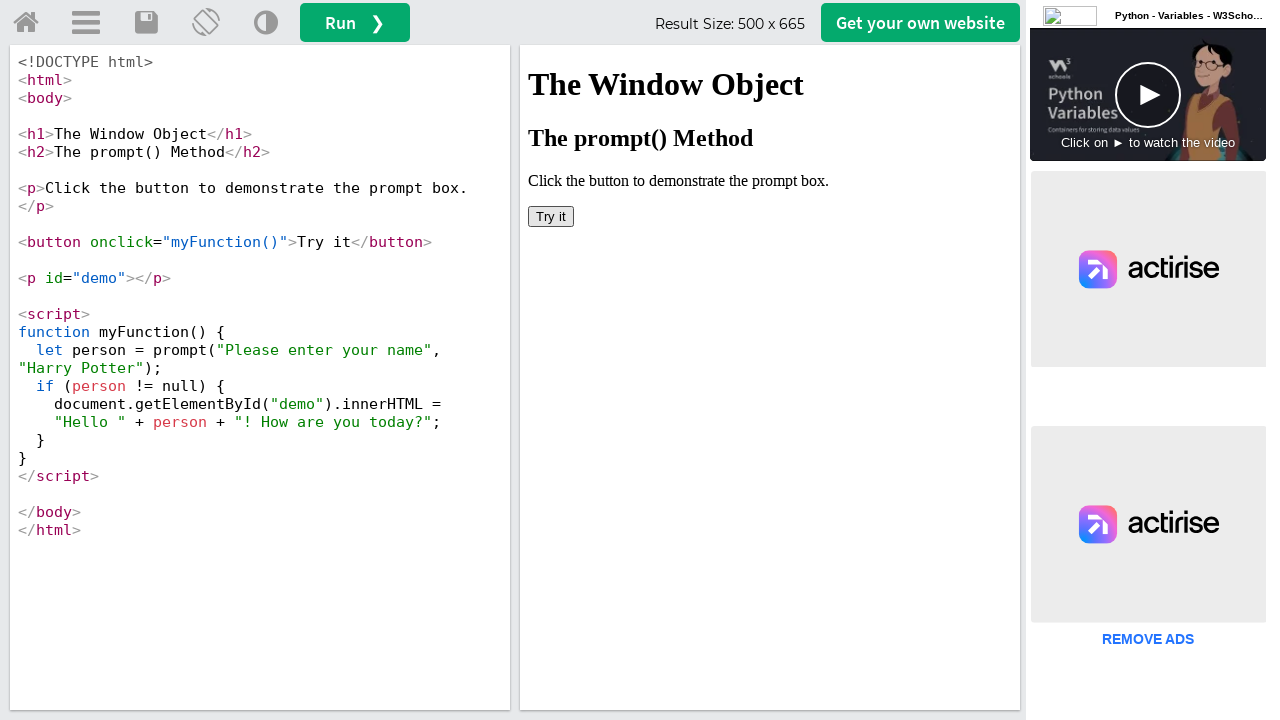

Retrieved page title: 'W3Schools Tryit Editor'
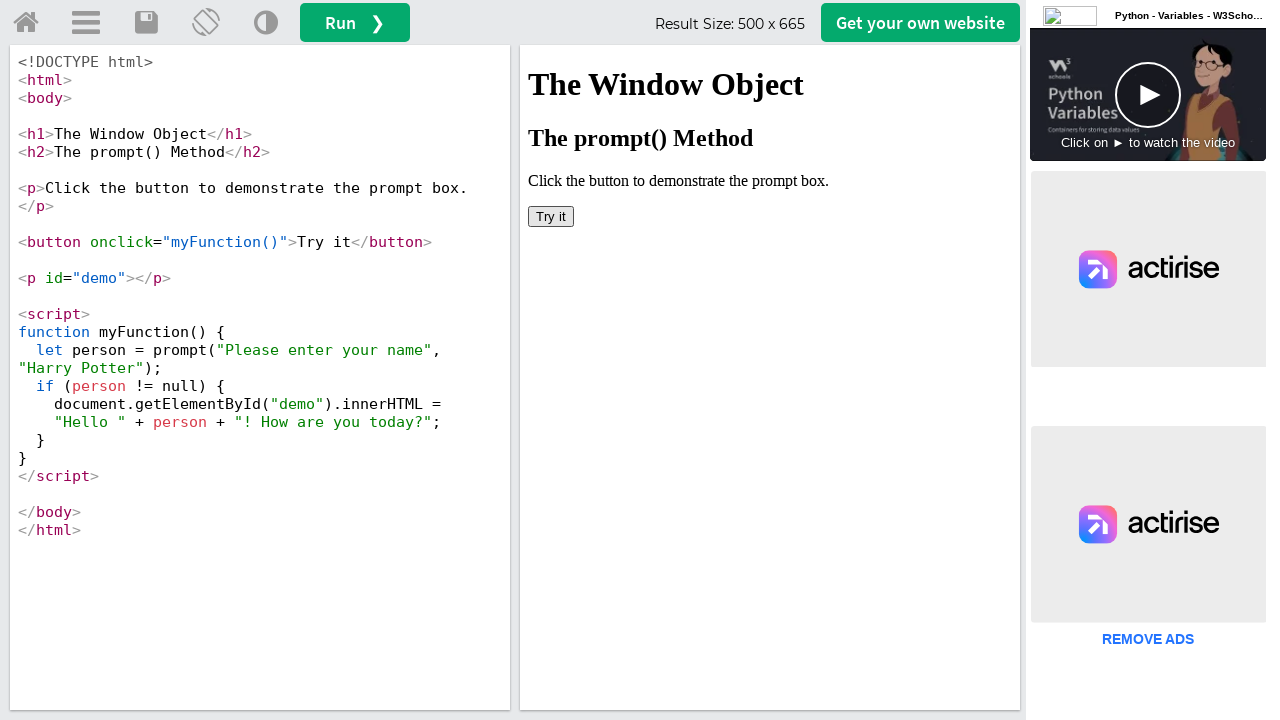

Printed page title to console
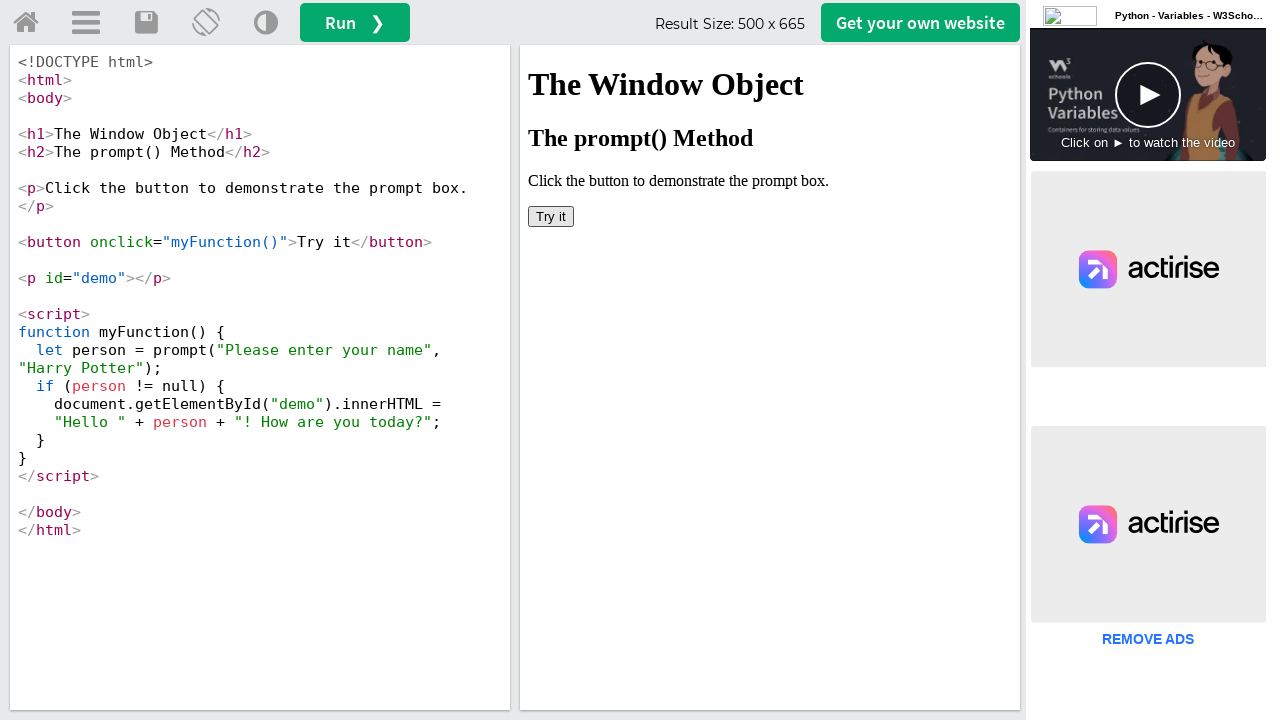

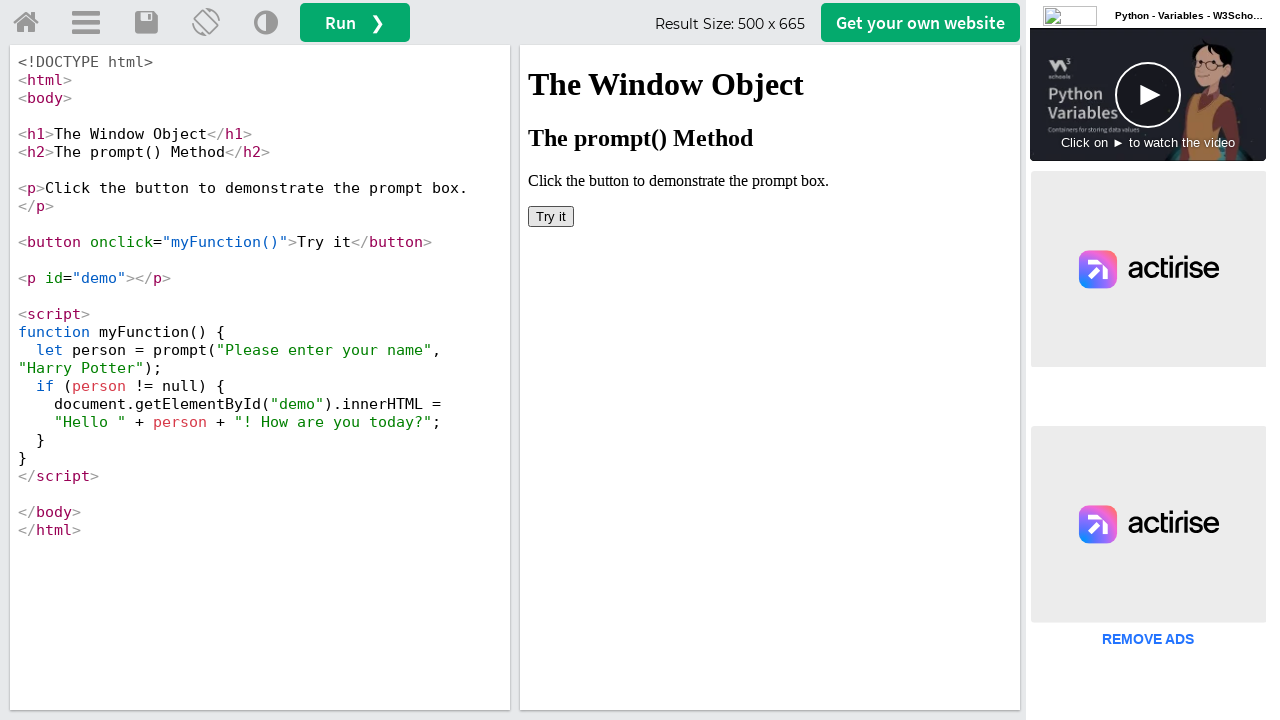